Tests drag and drop functionality within an iframe on the jQuery UI droppable demo page by dragging an element and dropping it onto a target area

Starting URL: https://jqueryui.com/droppable/

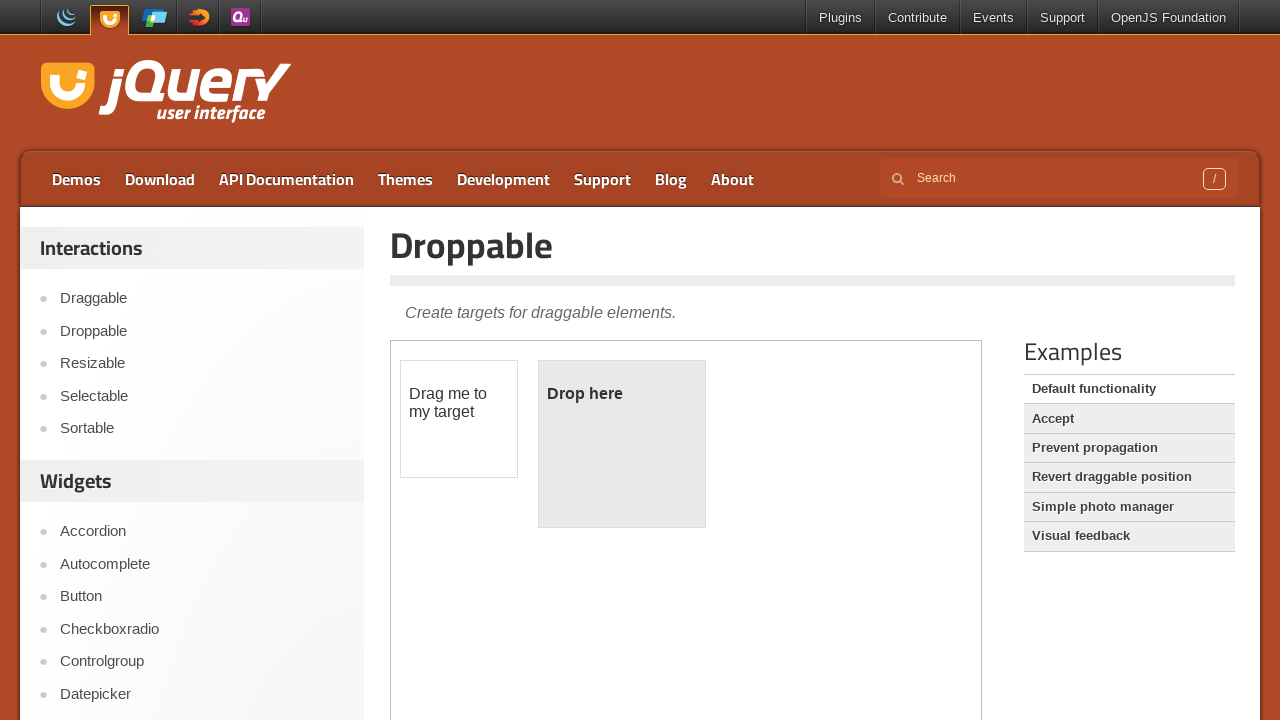

Navigated to jQuery UI droppable demo page
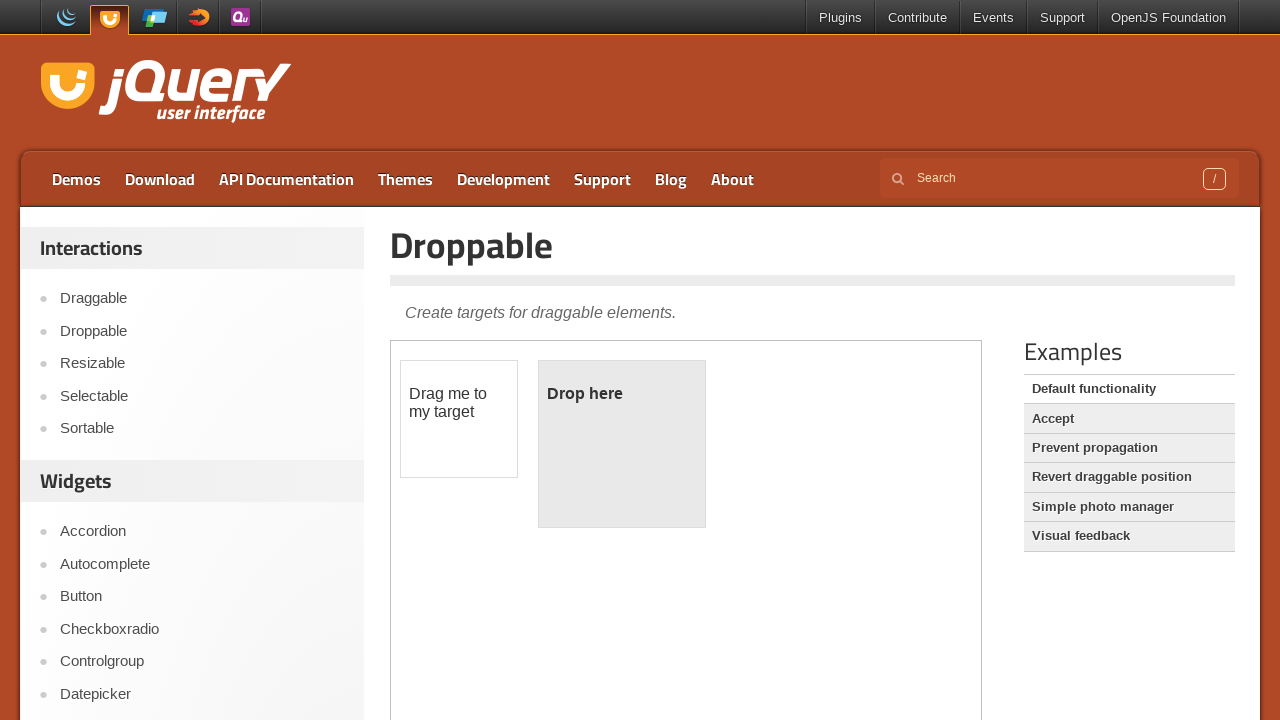

Located the demo iframe
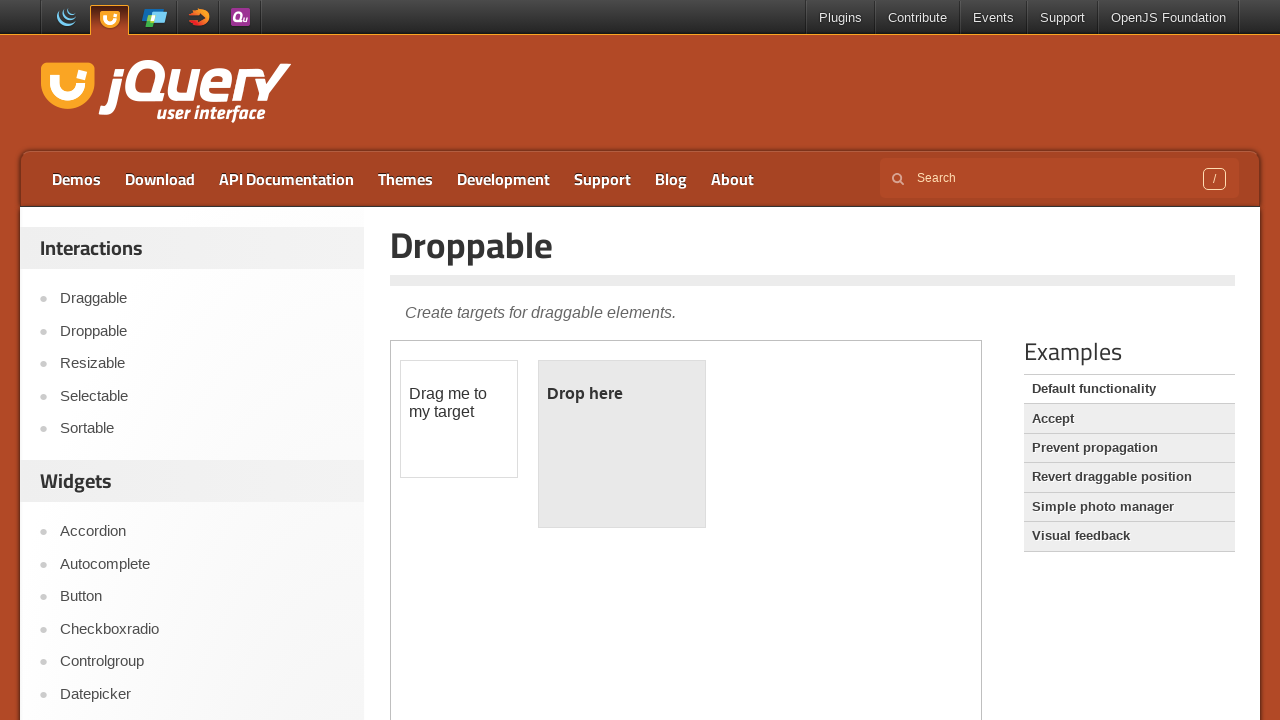

Located the draggable element within the iframe
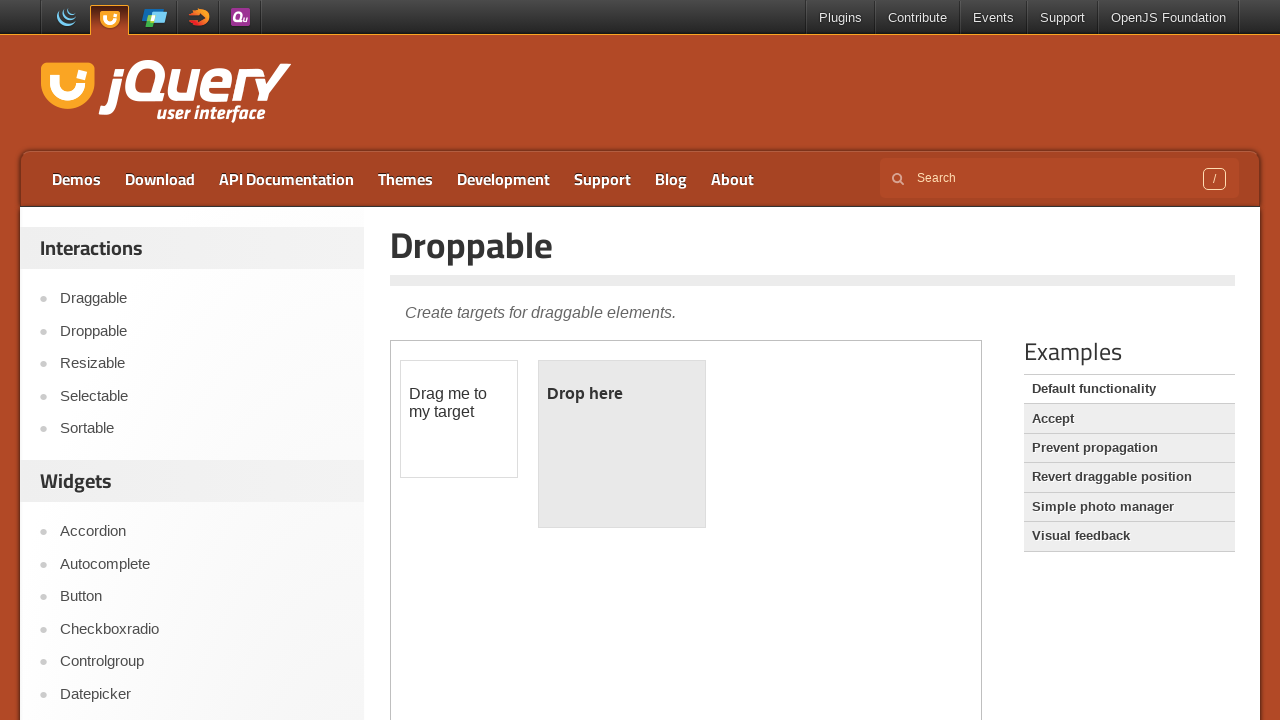

Located the droppable target element within the iframe
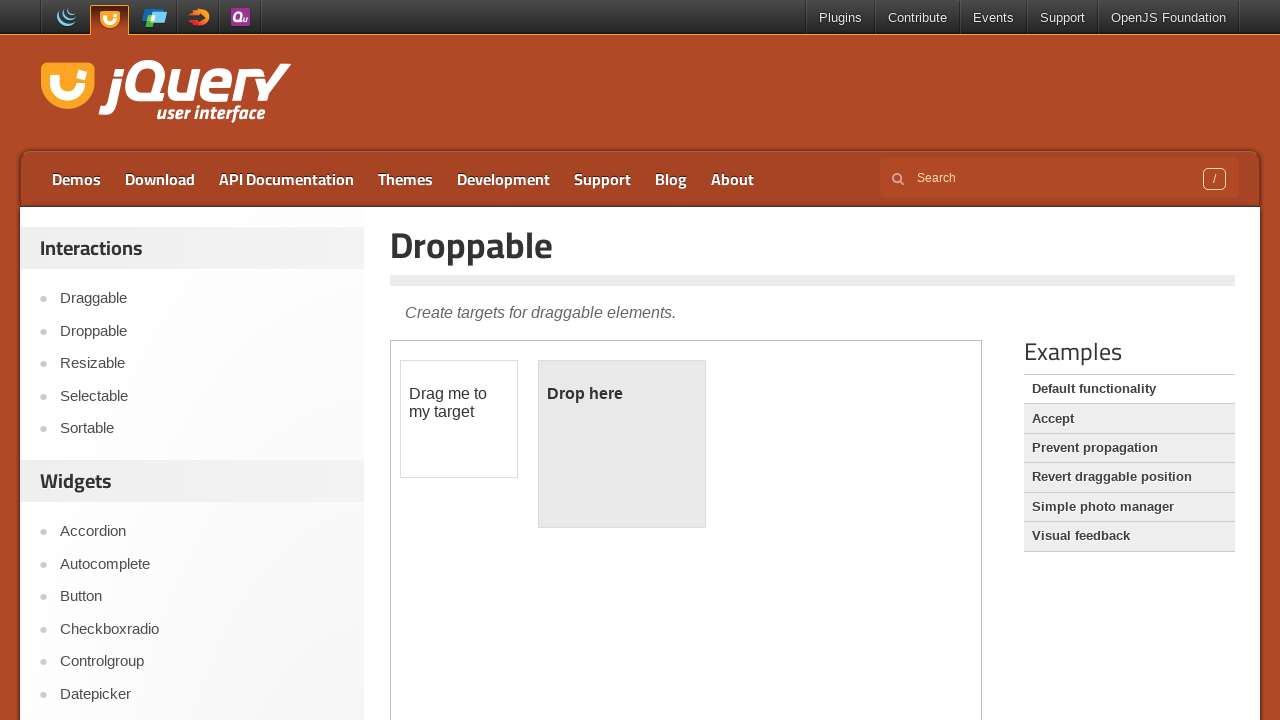

Dragged the draggable element onto the droppable target at (622, 444)
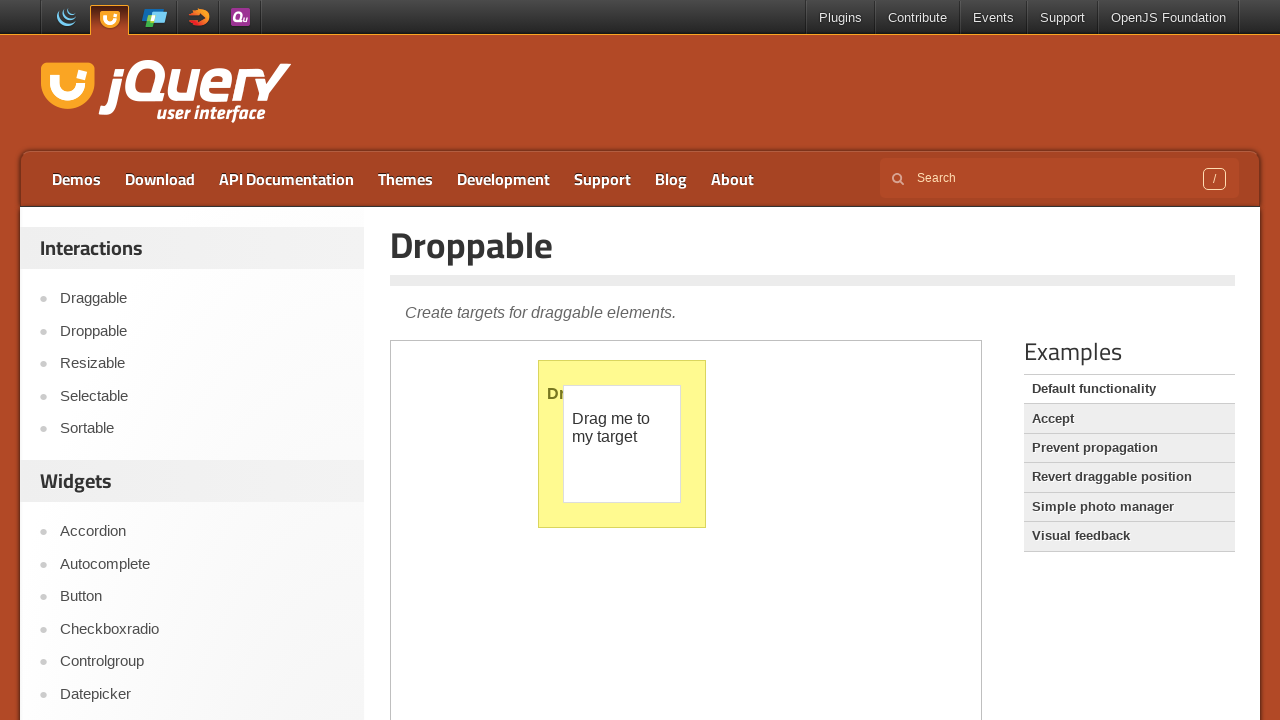

Waited 1 second to verify the drag and drop action completed successfully
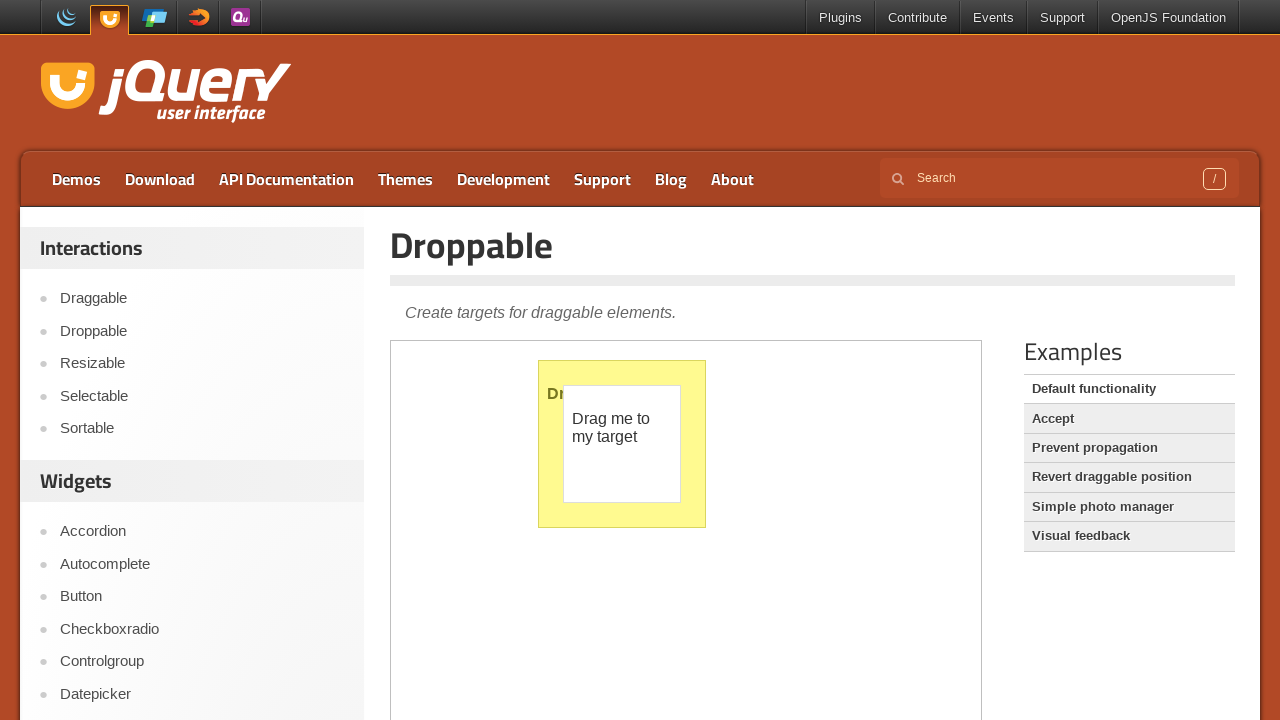

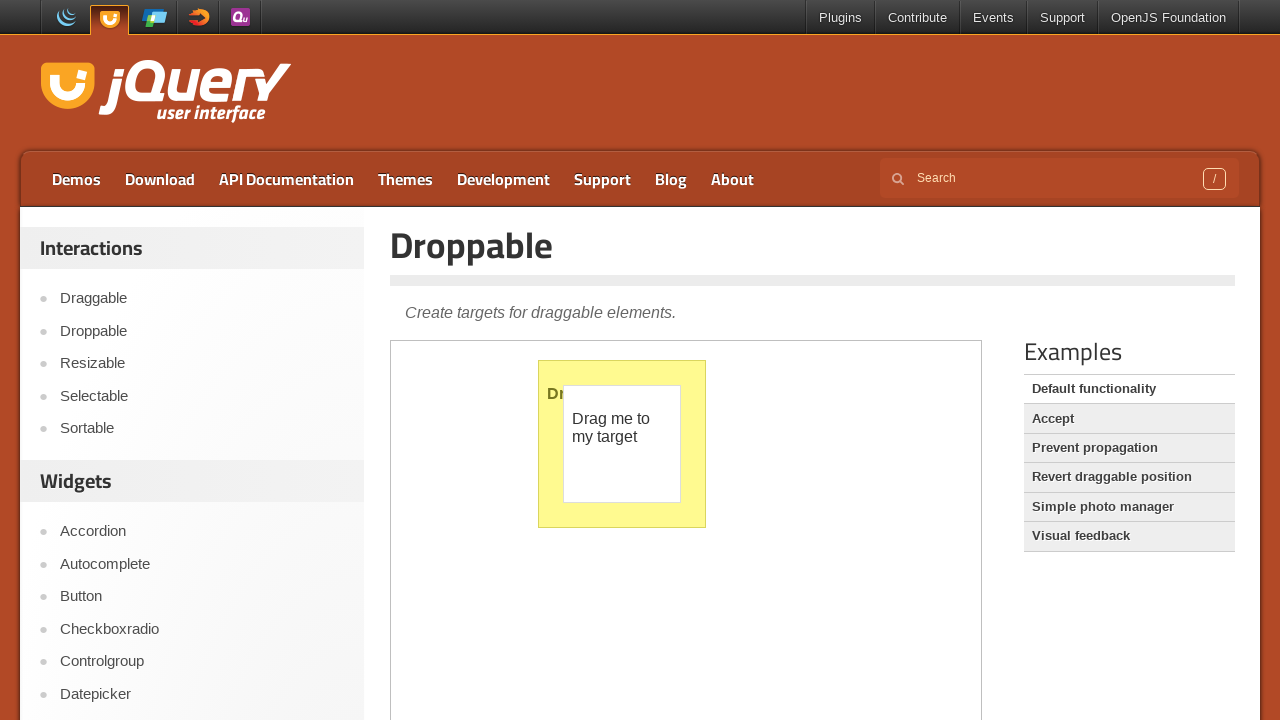